Navigates to NextBaseCRM login page and verifies that the "Log In" button is present with the expected text

Starting URL: https://login1.nextbasecrm.com/

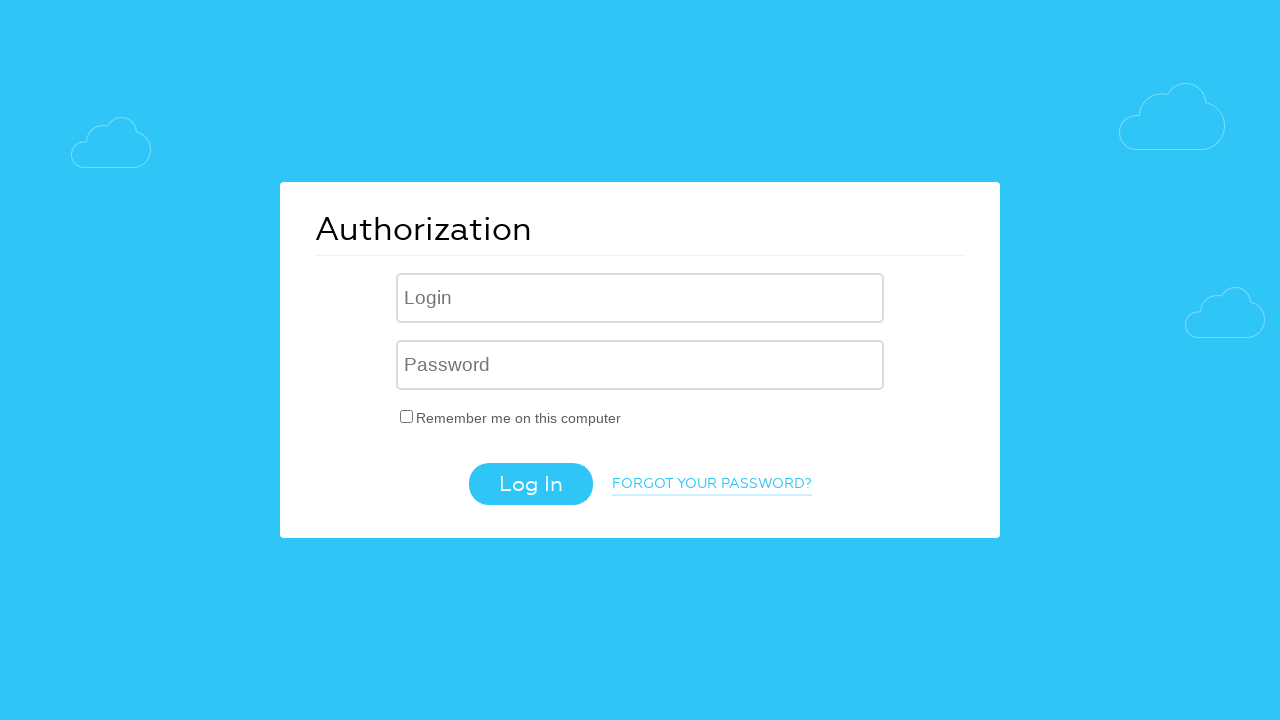

Located the login button element
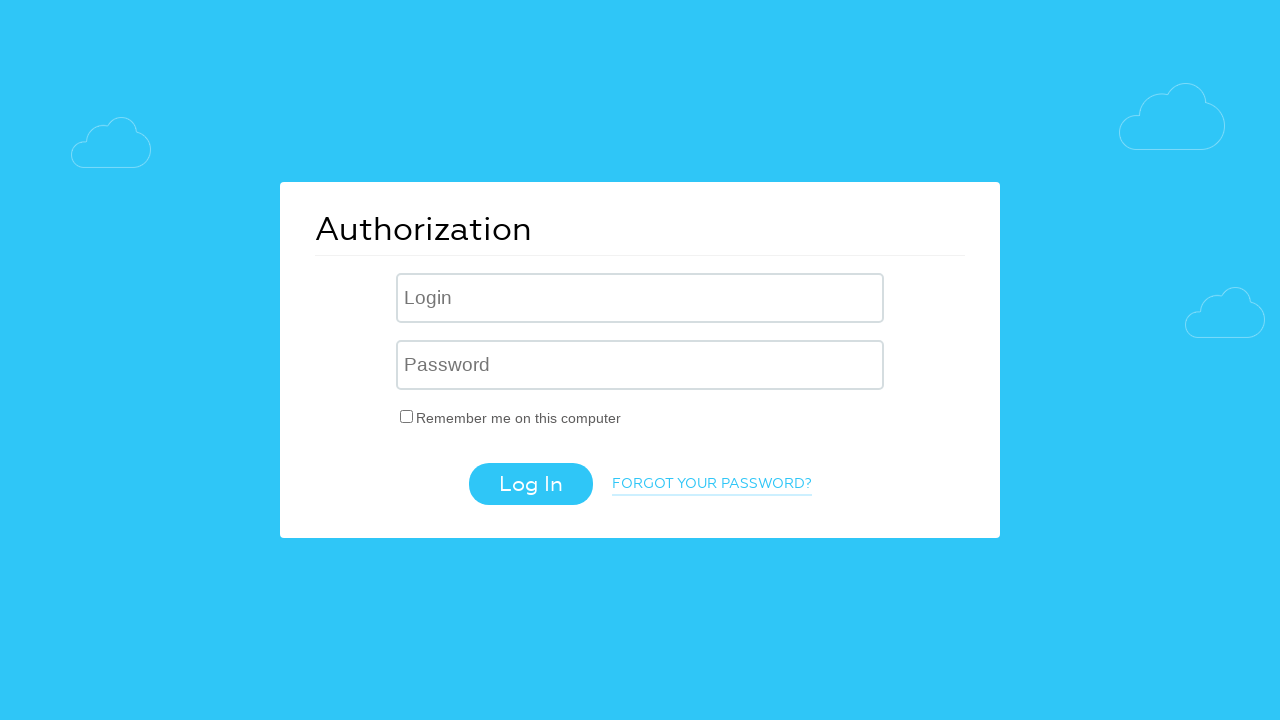

Login button is now visible
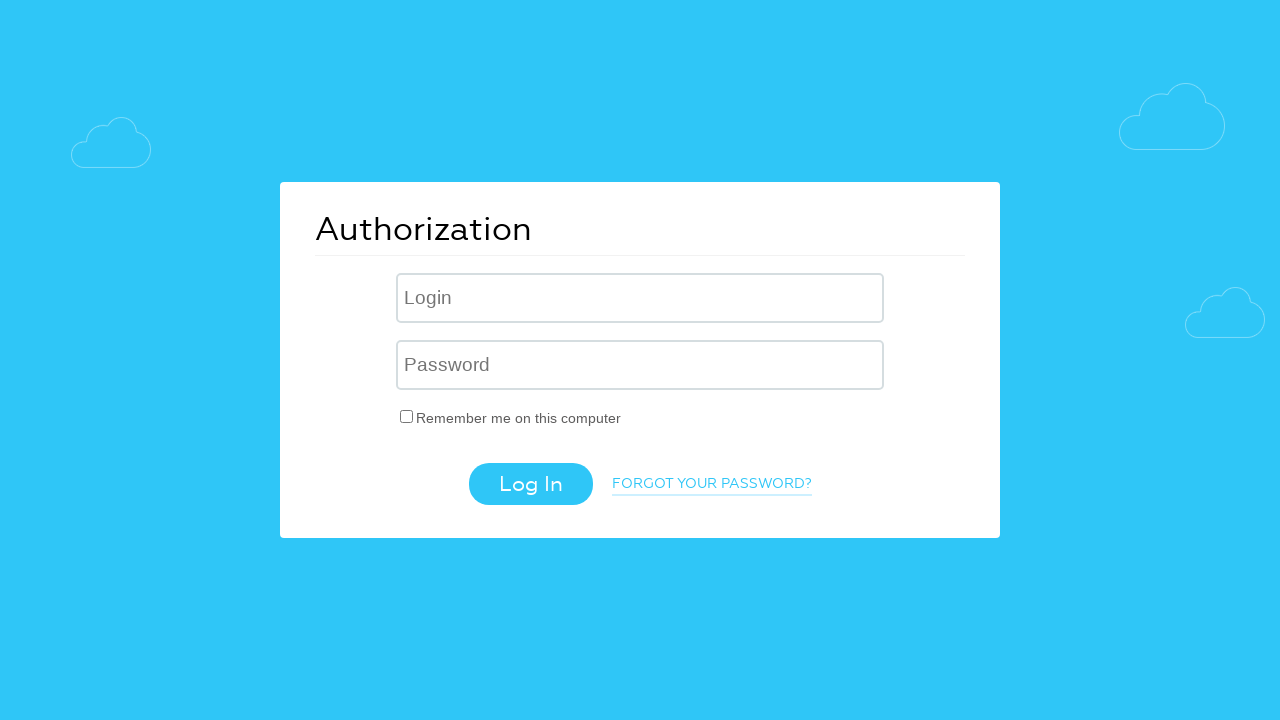

Retrieved button value attribute: 'Log In'
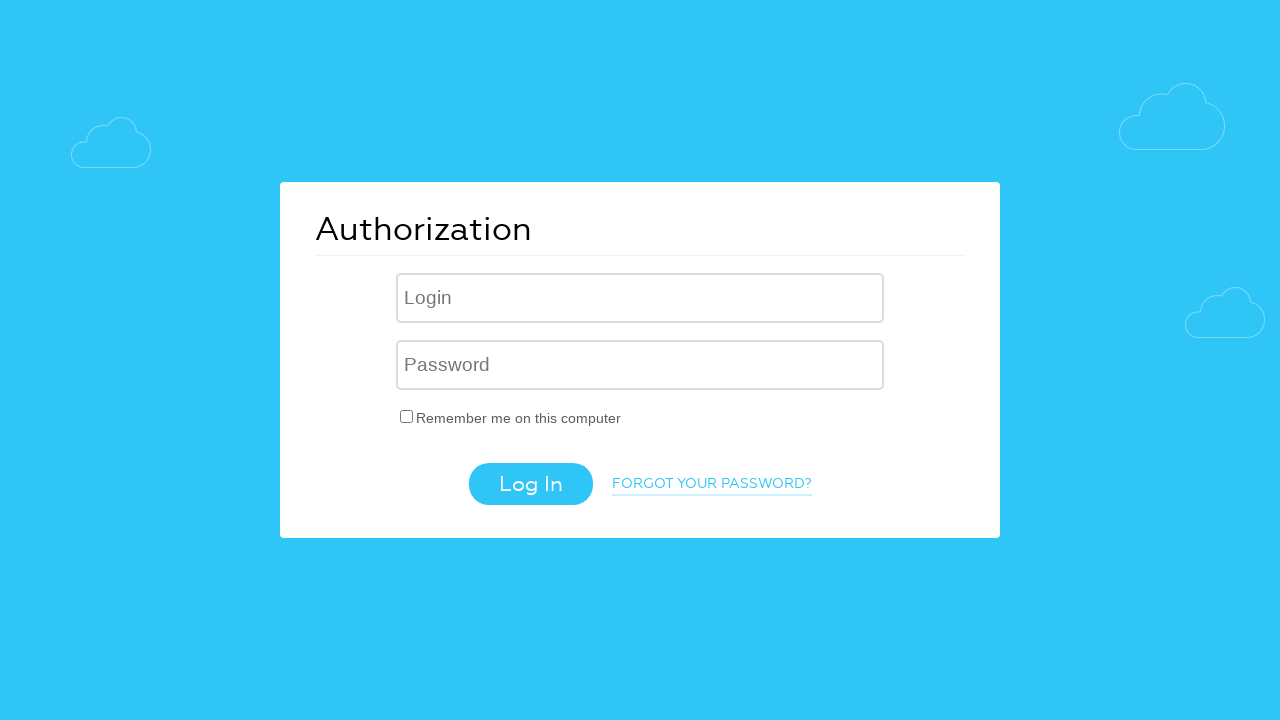

Verified button text matches 'Log In' - test passed
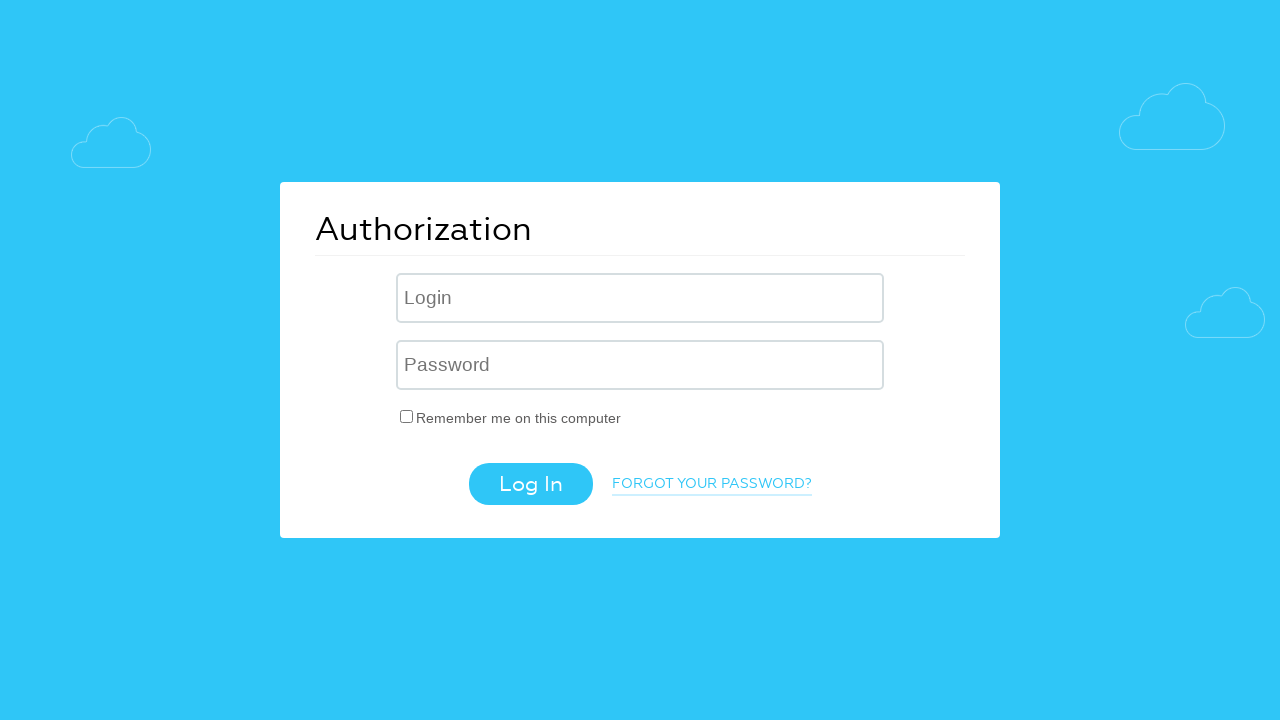

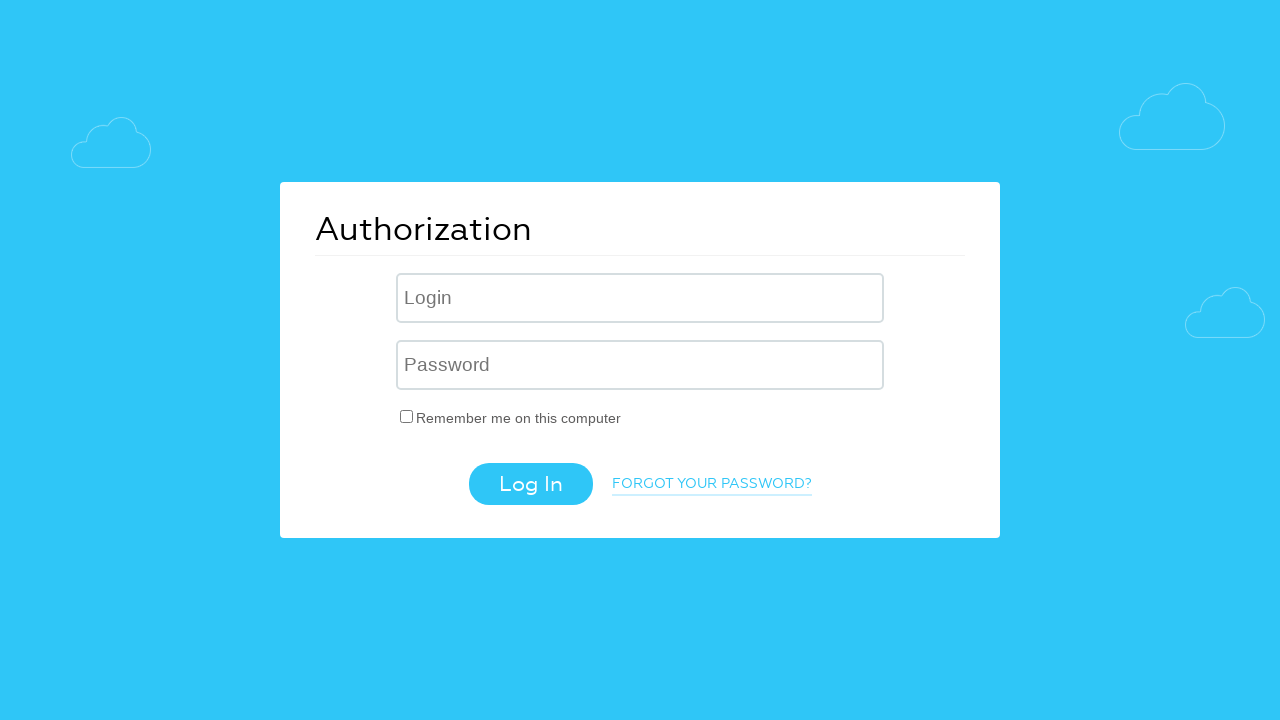